Launches a browser and navigates to the Flipkart homepage to verify the page loads successfully

Starting URL: https://www.flipkart.com

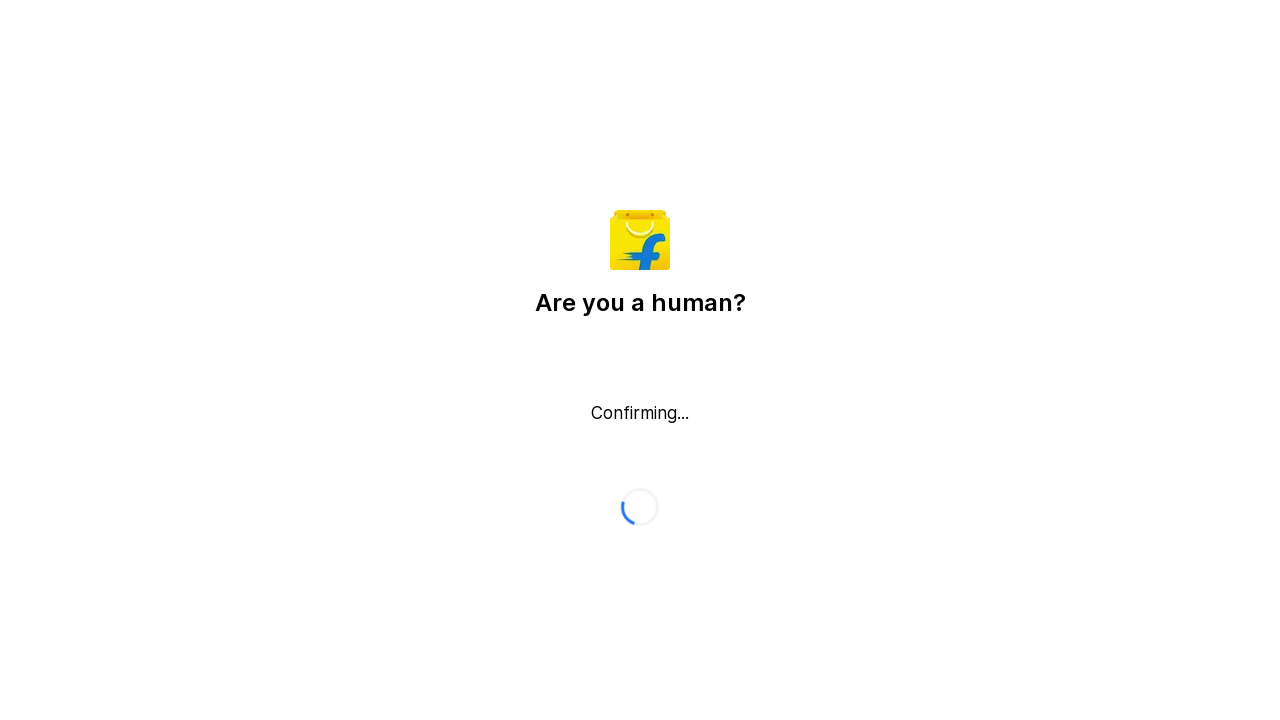

Navigated to Flipkart homepage
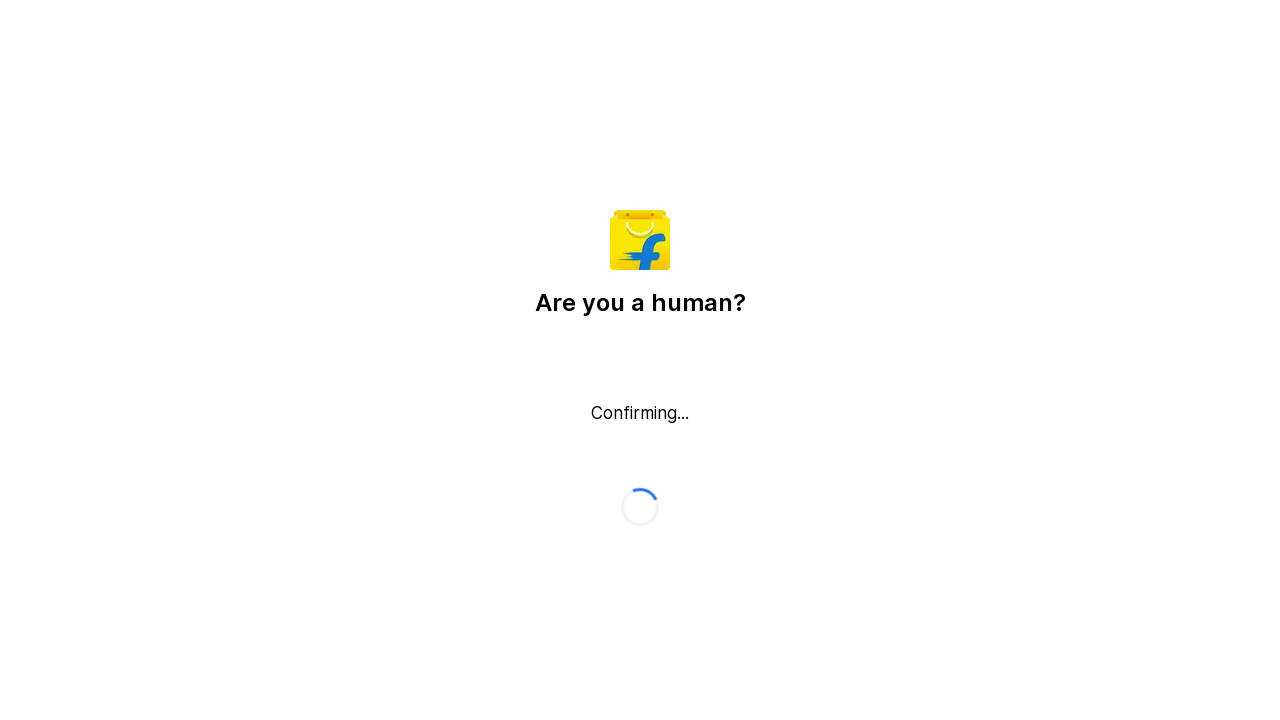

Flipkart homepage DOM content loaded
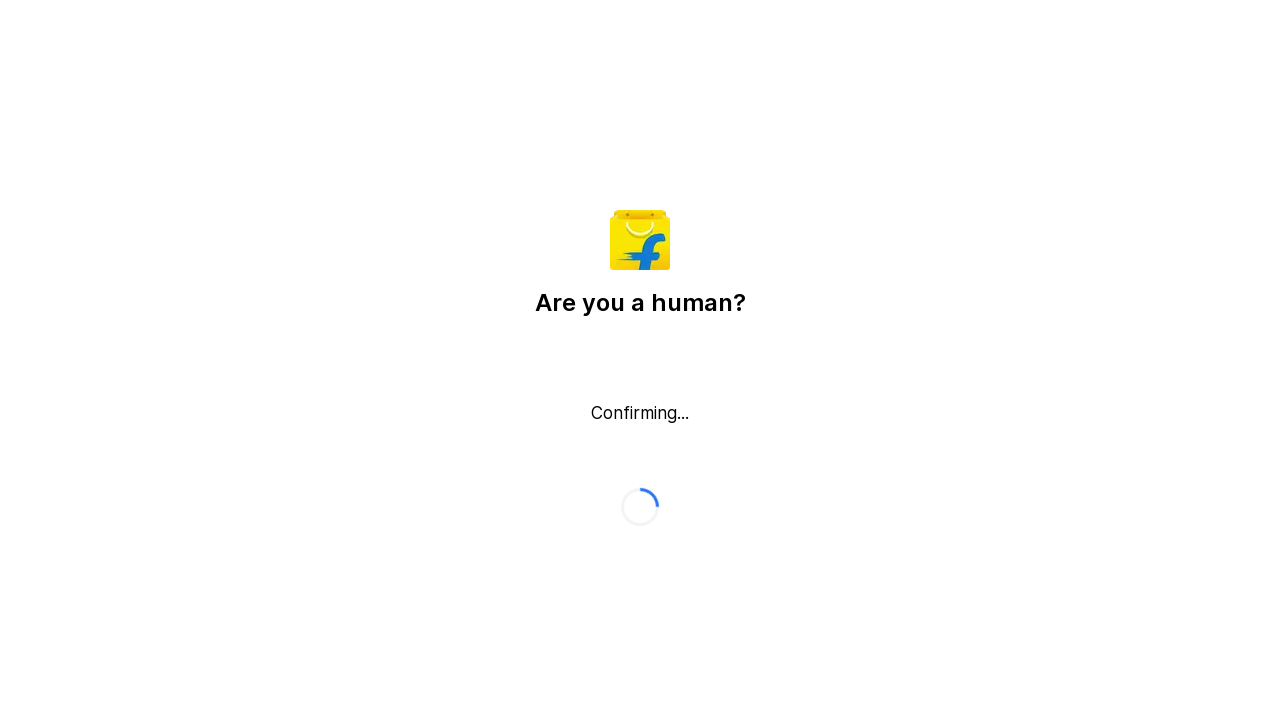

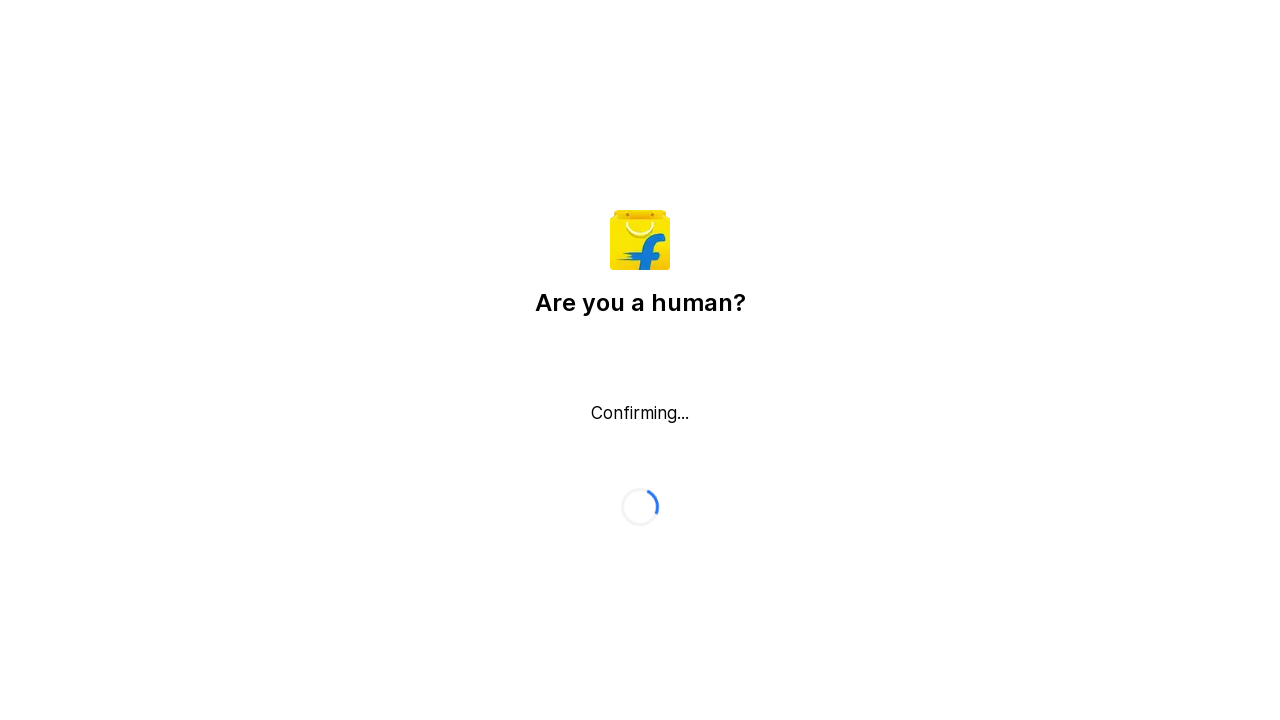